Tests the Python.org website search functionality by searching for "snake" and waiting for search results to appear

Starting URL: https://www.python.org/

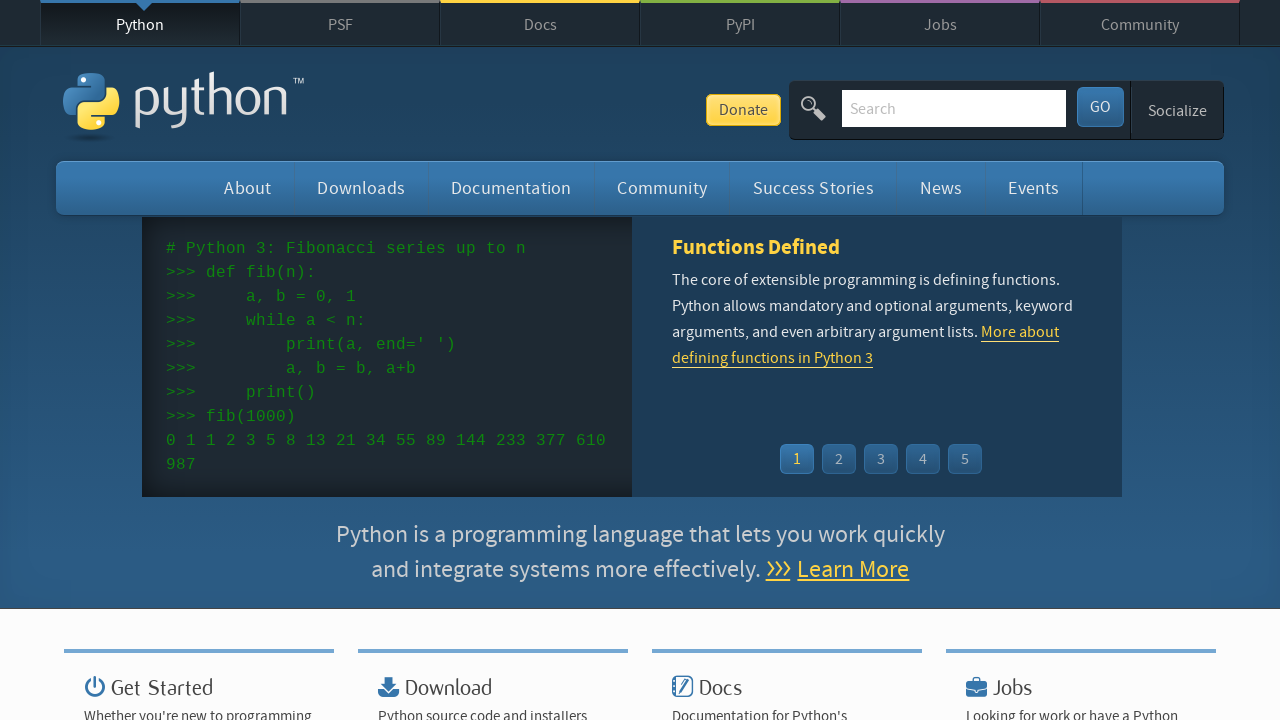

Filled search field with 'snake' on #id-search-field
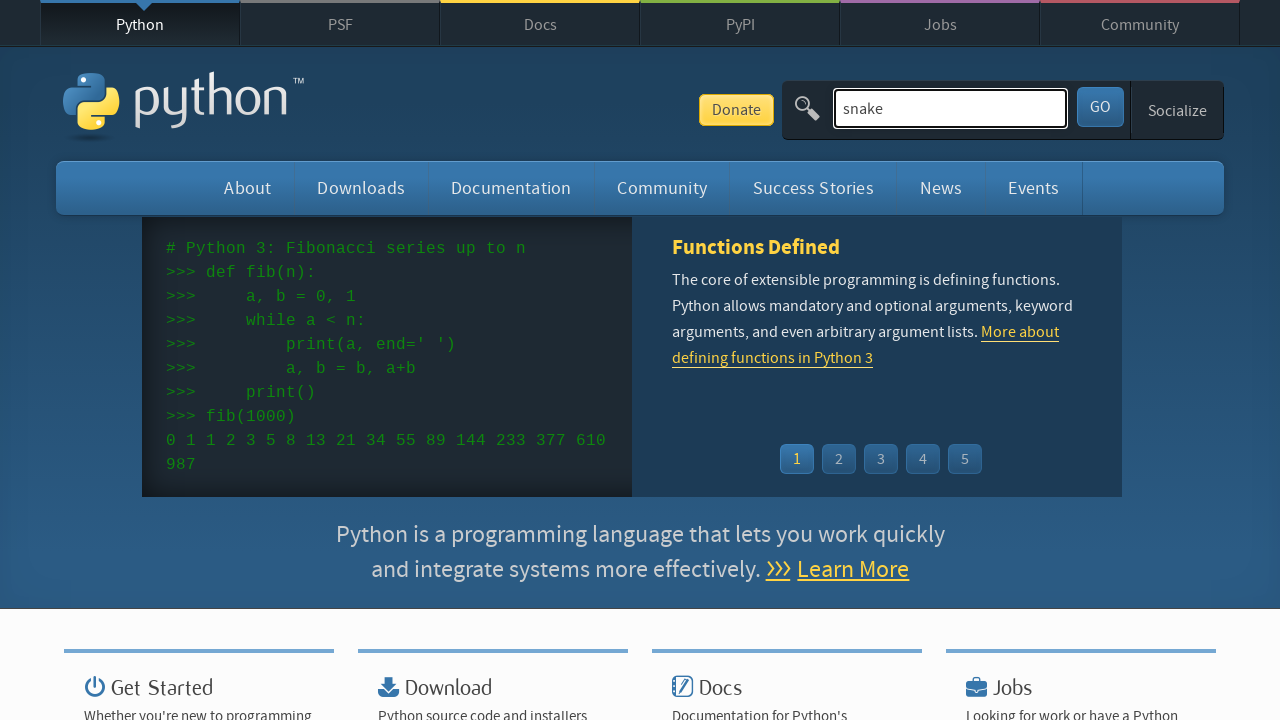

Pressed Enter to submit search on #id-search-field
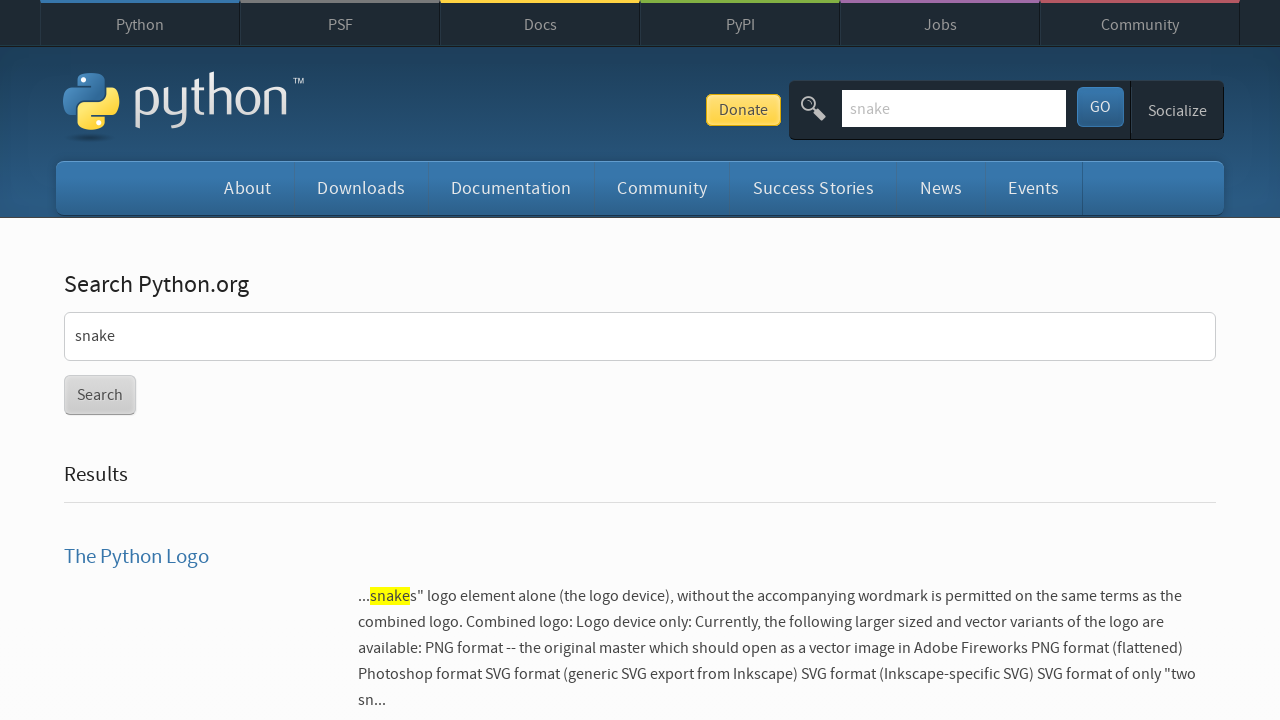

Search results container loaded
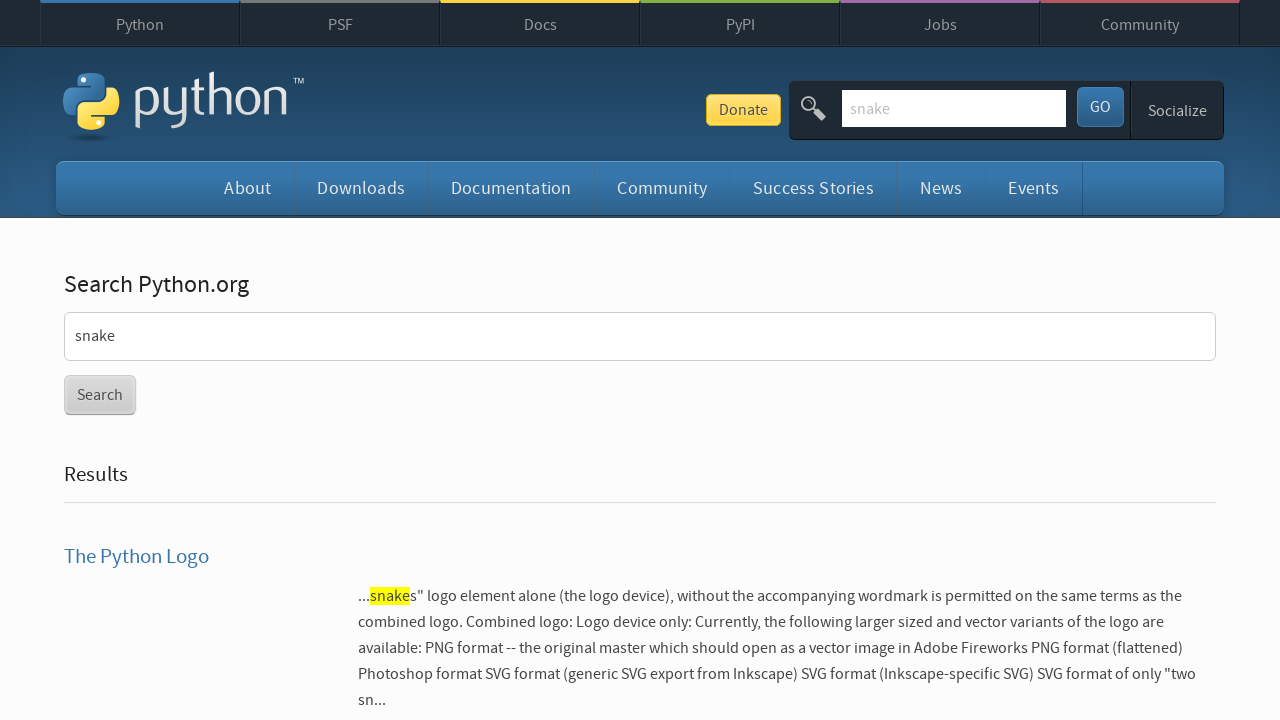

Search result list items are visible
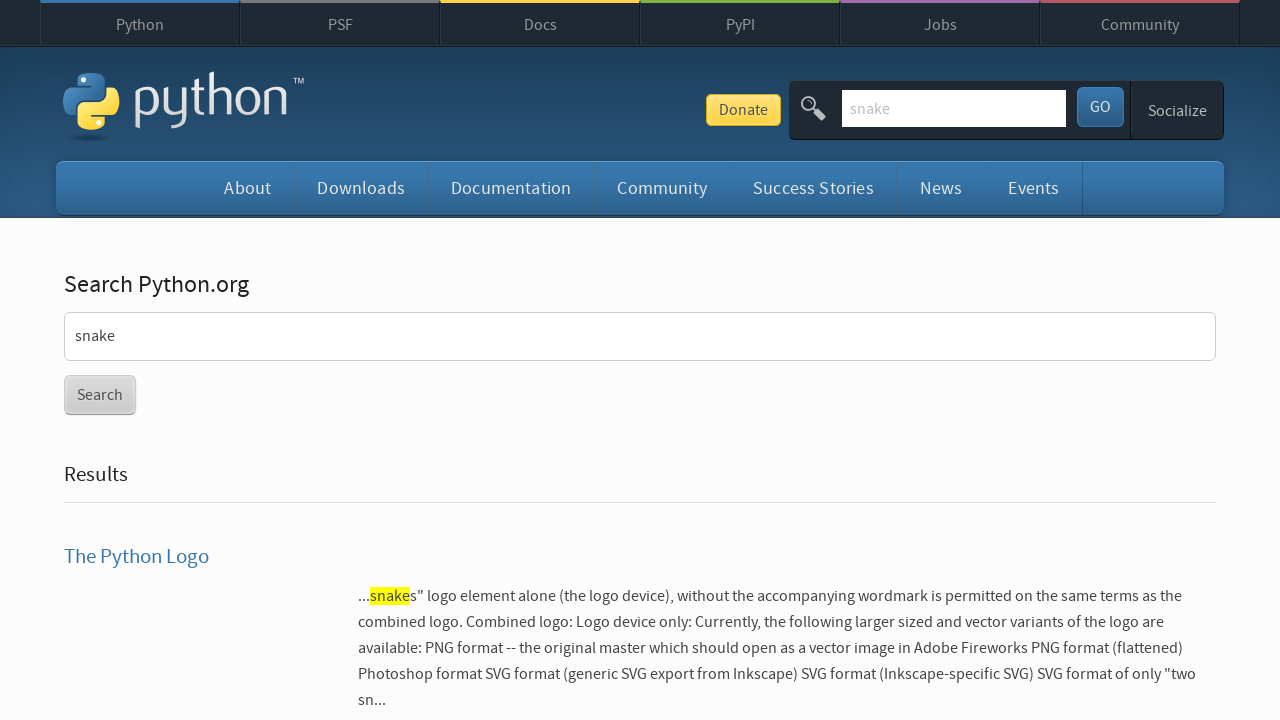

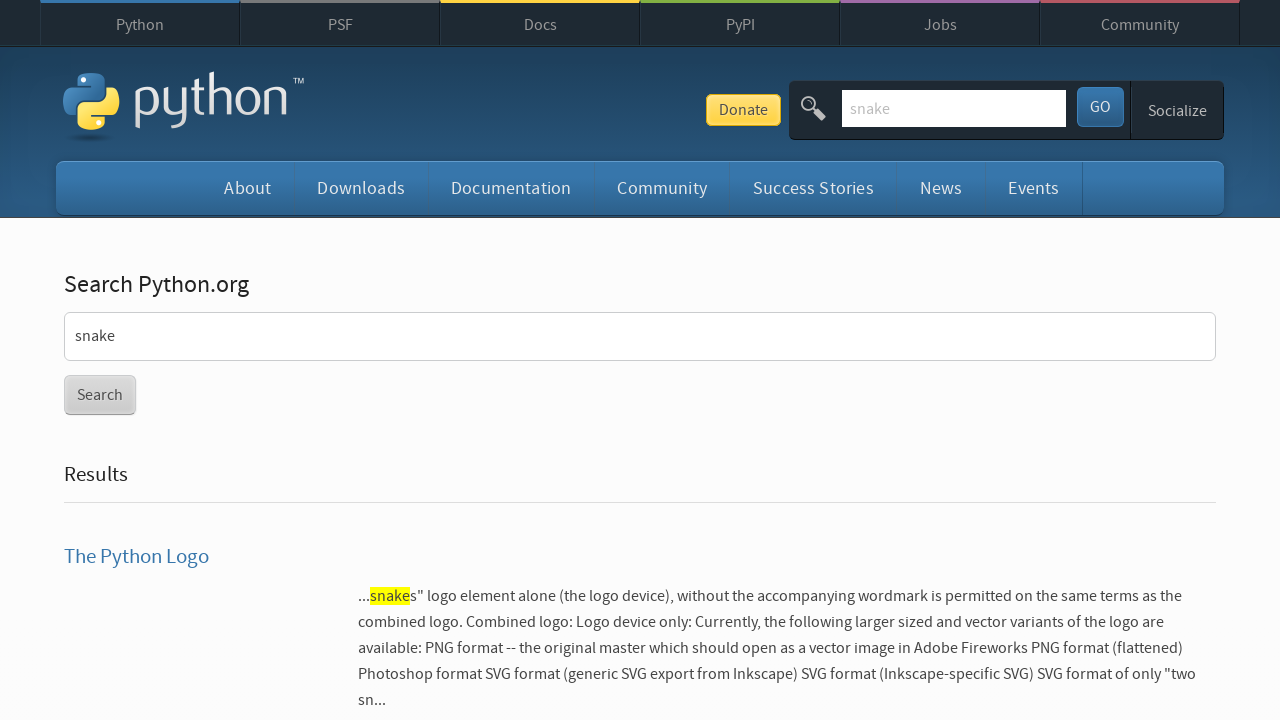